Tests navigation on a university website by clicking on a title element, then finding and clicking a "Pós-graduação" button from a list, switching to a new tab, and navigating to another URL.

Starting URL: https://www.catolicasc.org.br/

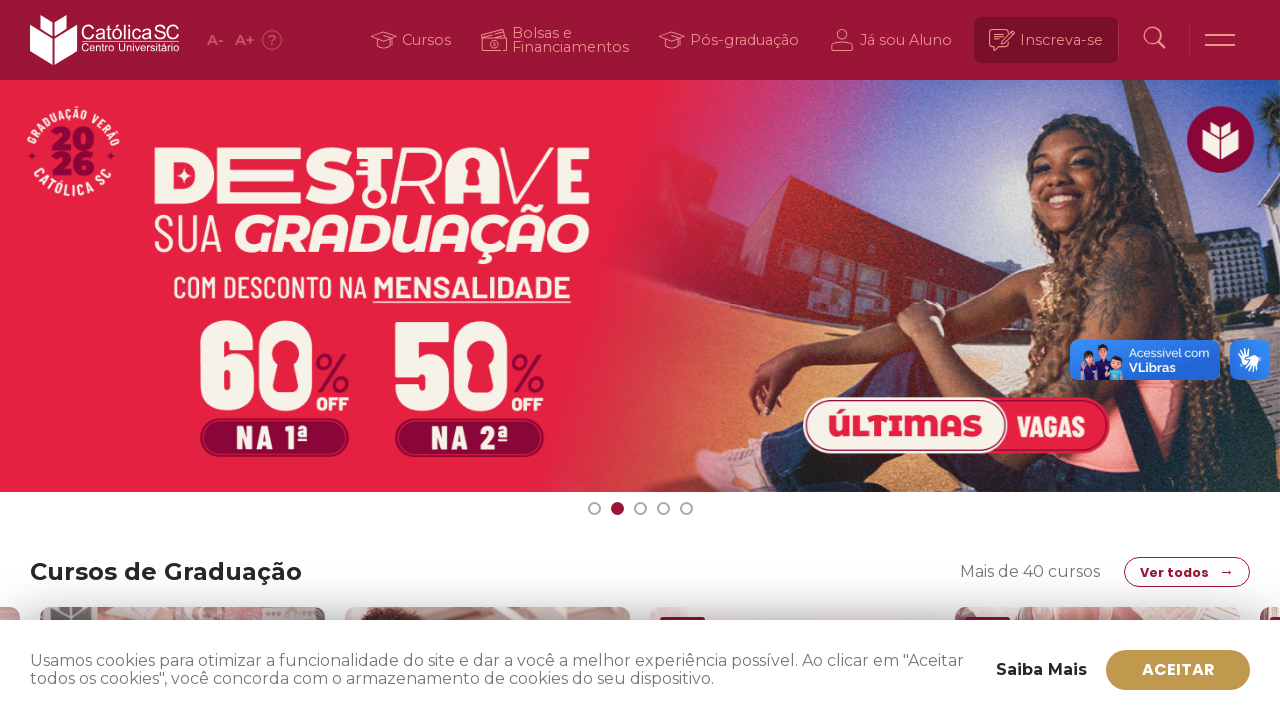

Clicked title element at (910, 40) on .title
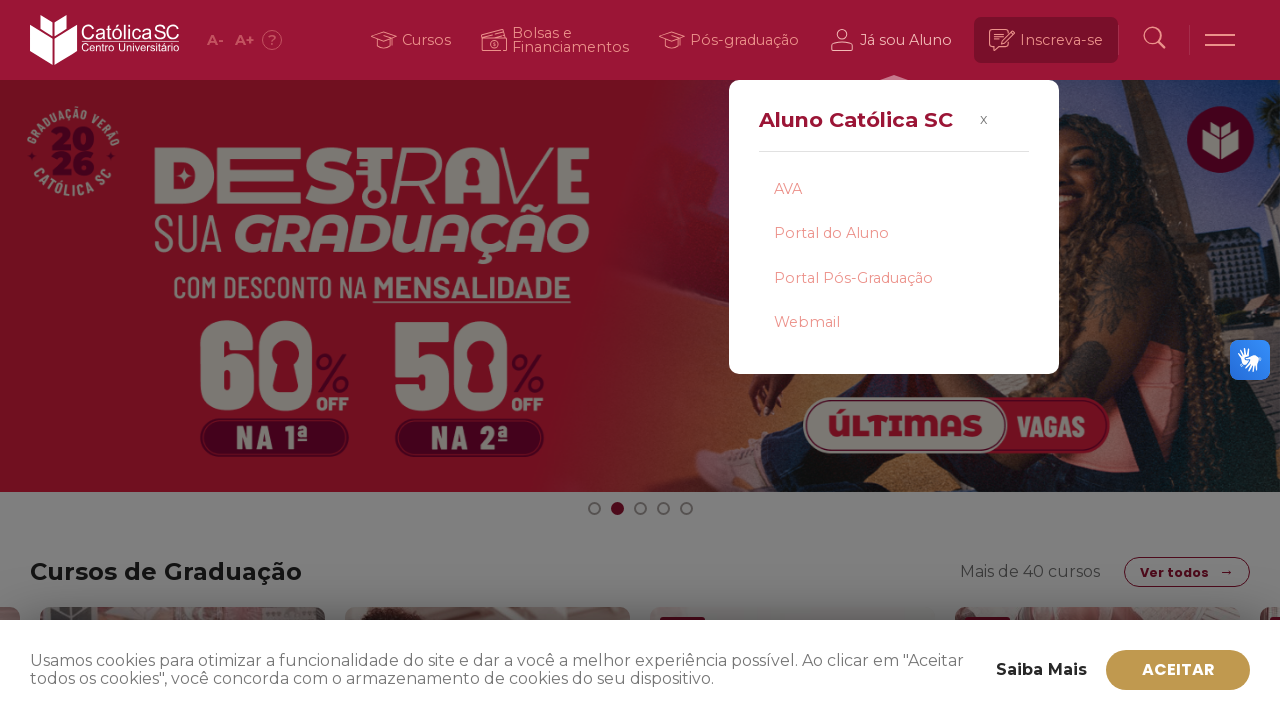

Title element is present after click
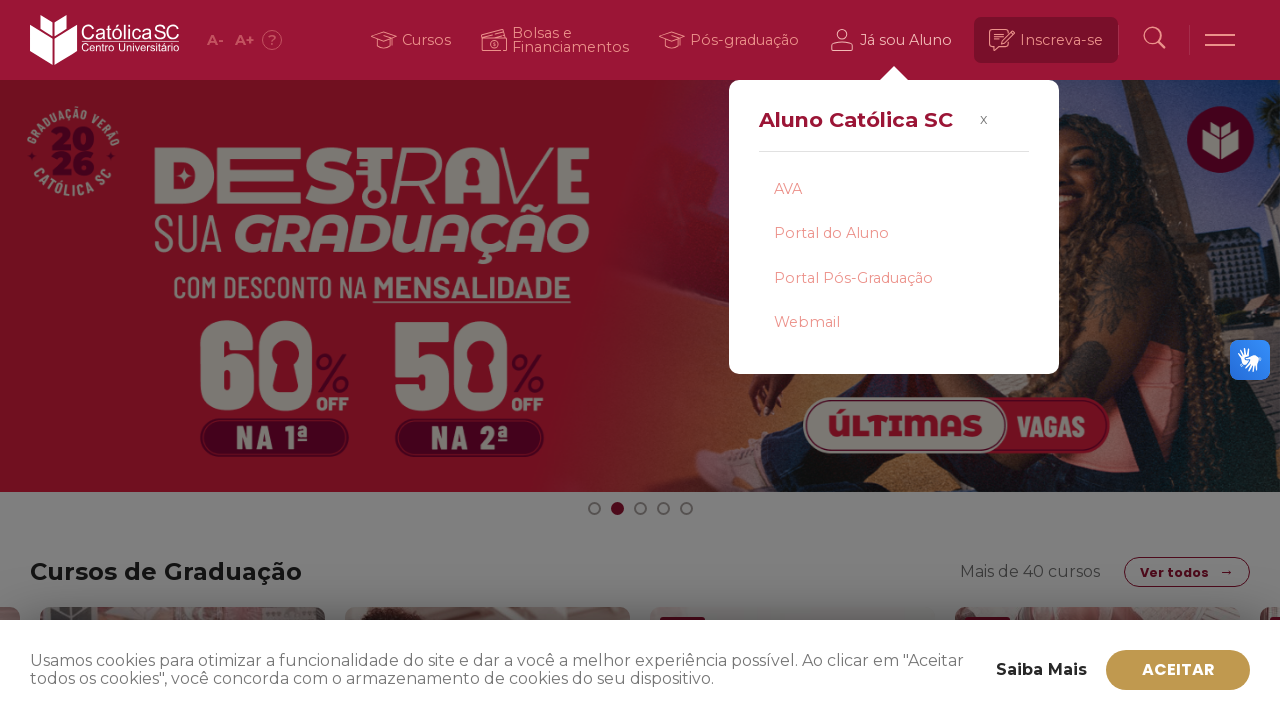

Retrieved all label elements from page
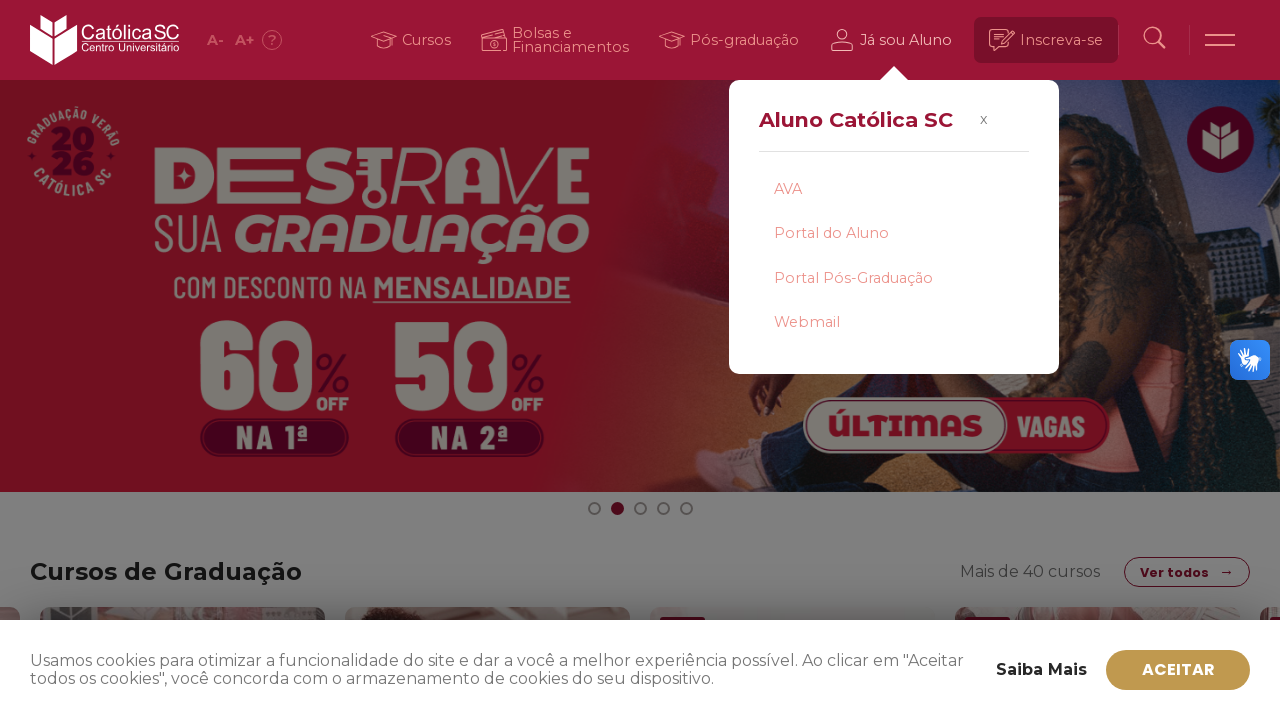

Clicked 'Pós-graduação' button from label list at (744, 40) on .label >> nth=2
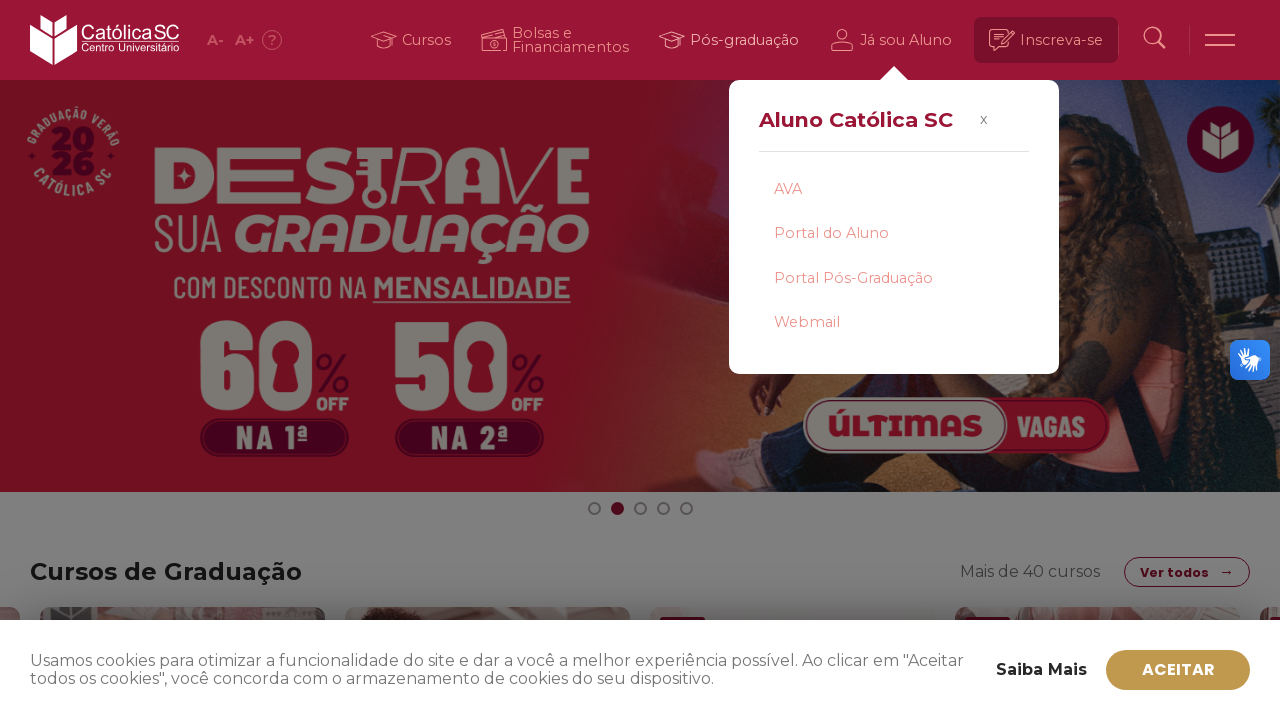

Waited 1 second for new tab to open
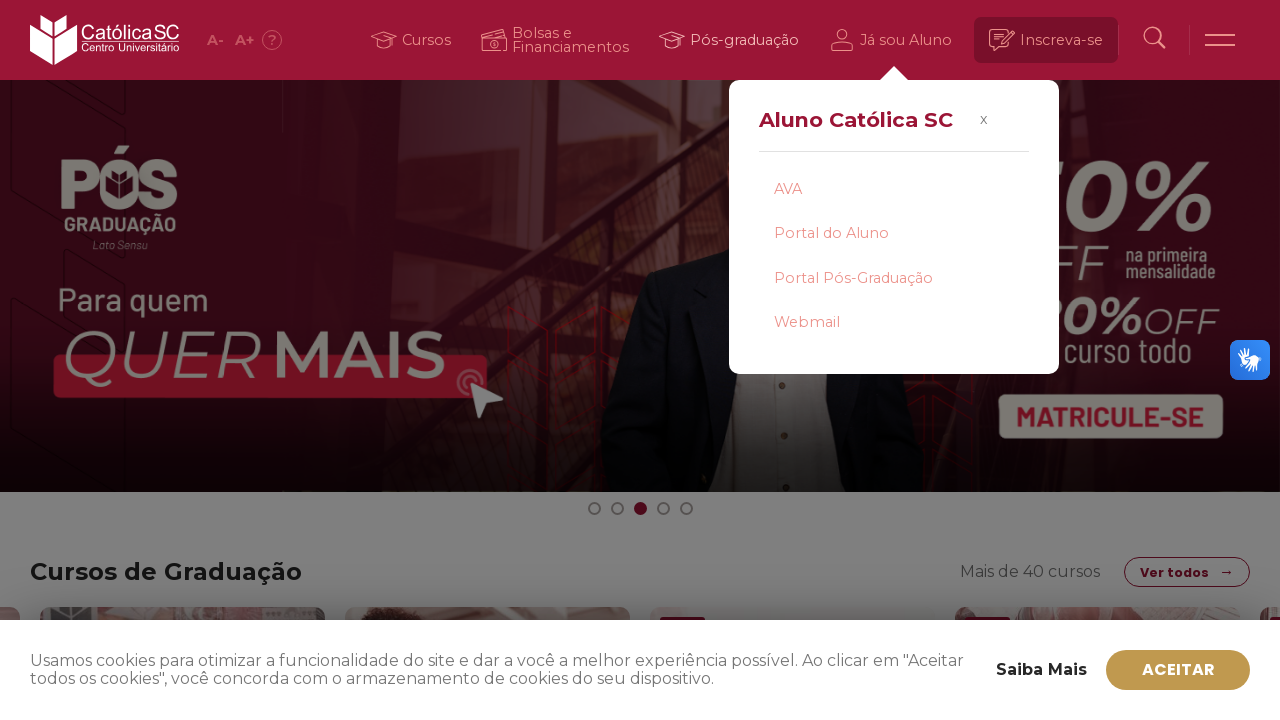

Retrieved list of open pages/tabs
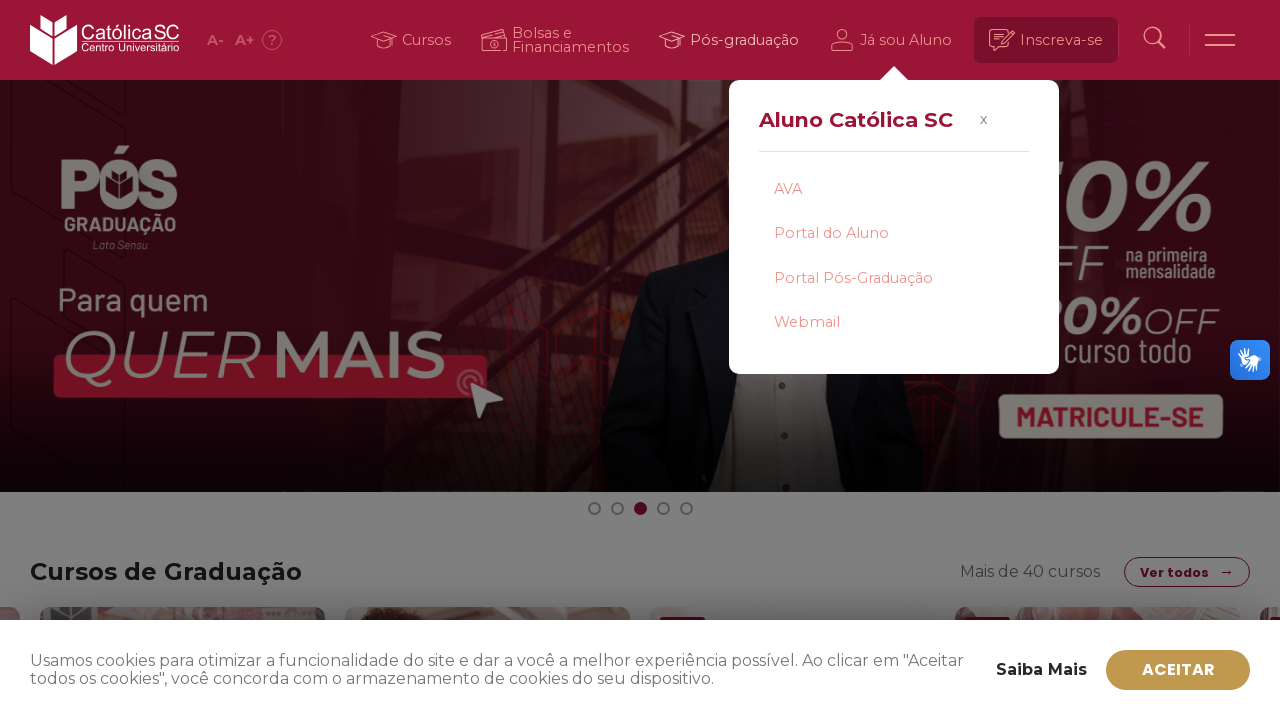

Switched to new tab that was opened
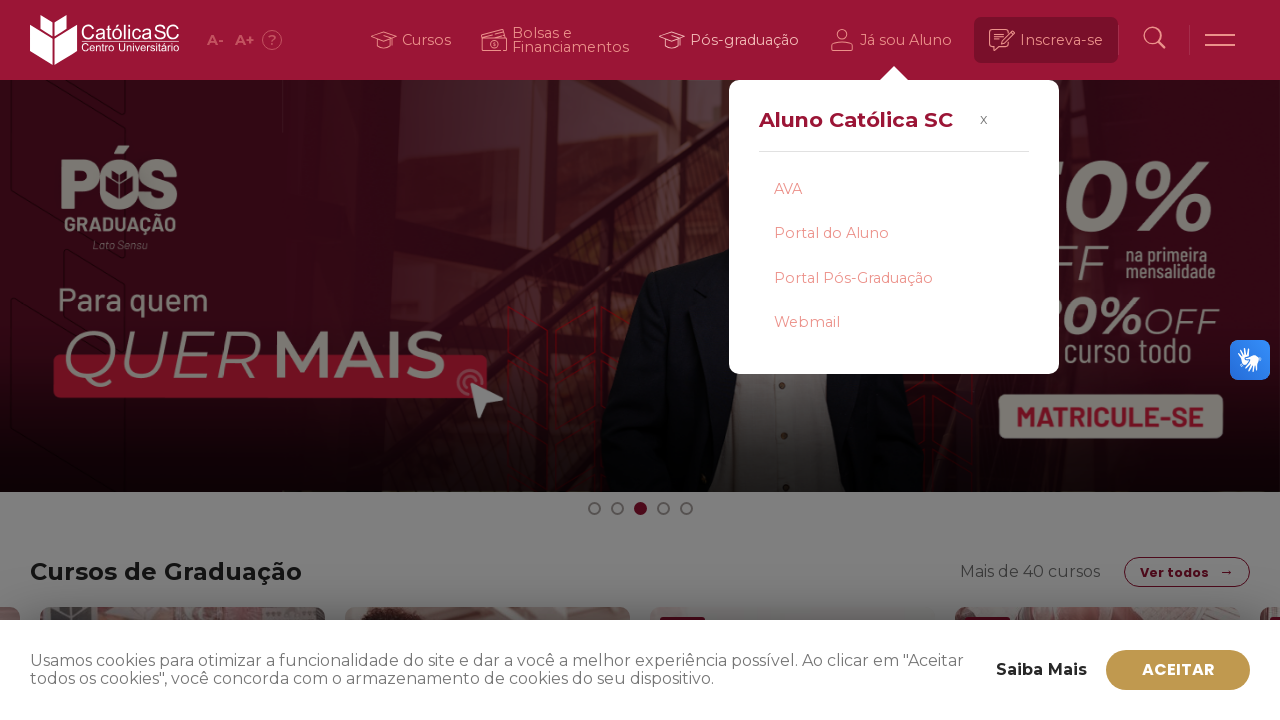

Navigated new tab to Selenium Python documentation URL
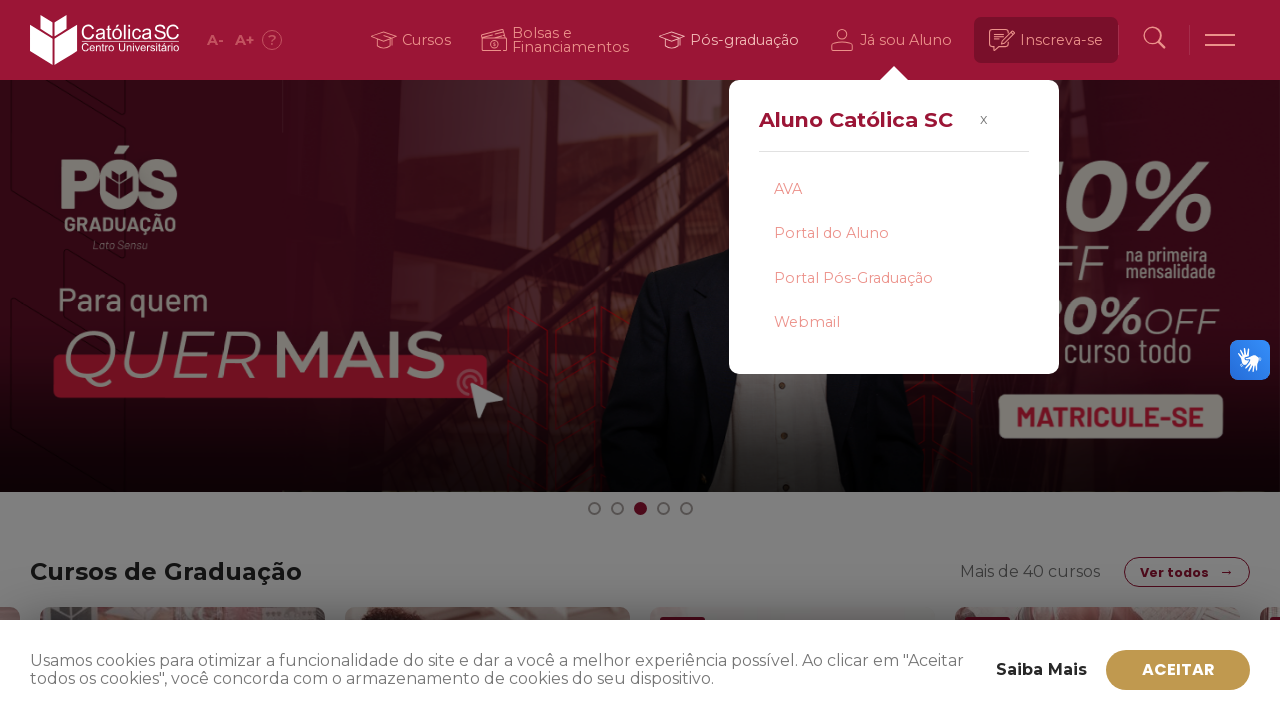

New tab page loaded (domcontentloaded state reached)
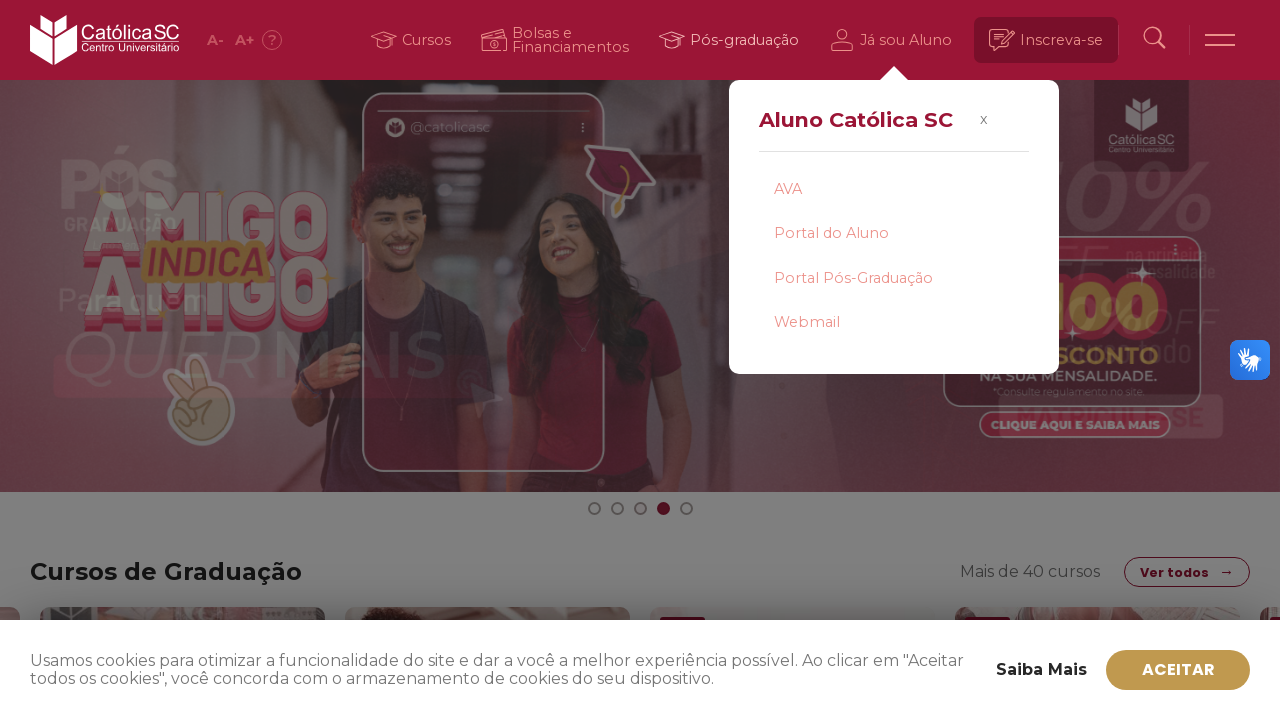

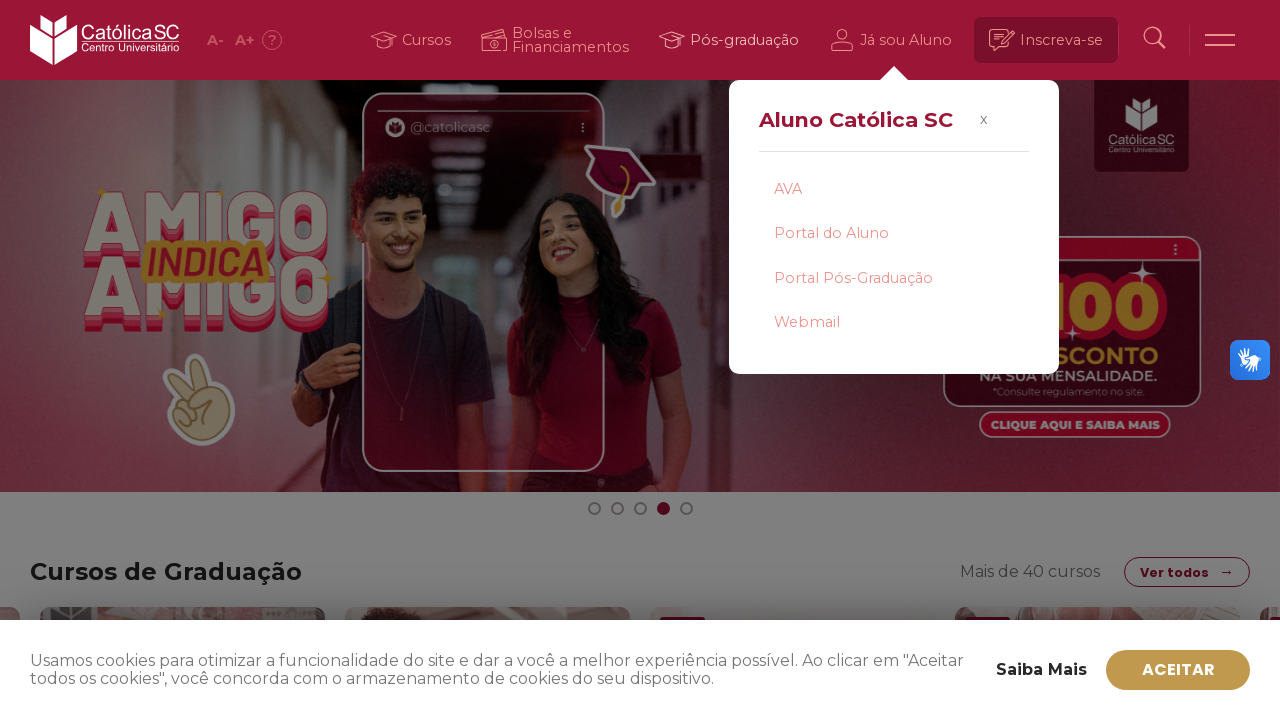